Navigates to sign in page and verifies the password field accepts text input

Starting URL: https://cannatrader-frontend.vercel.app/home

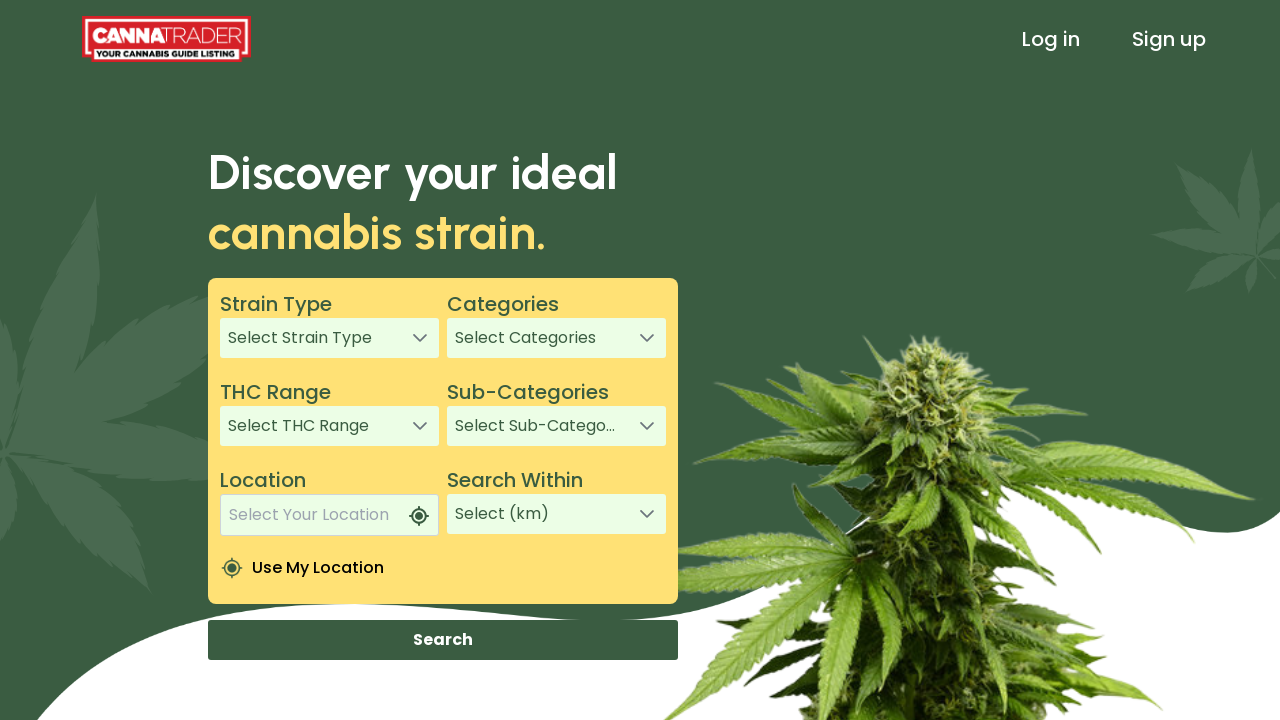

Clicked Sign In link in header at (1051, 39) on xpath=/html/body/app-root/app-header/div[1]/header/div[3]/a[1]
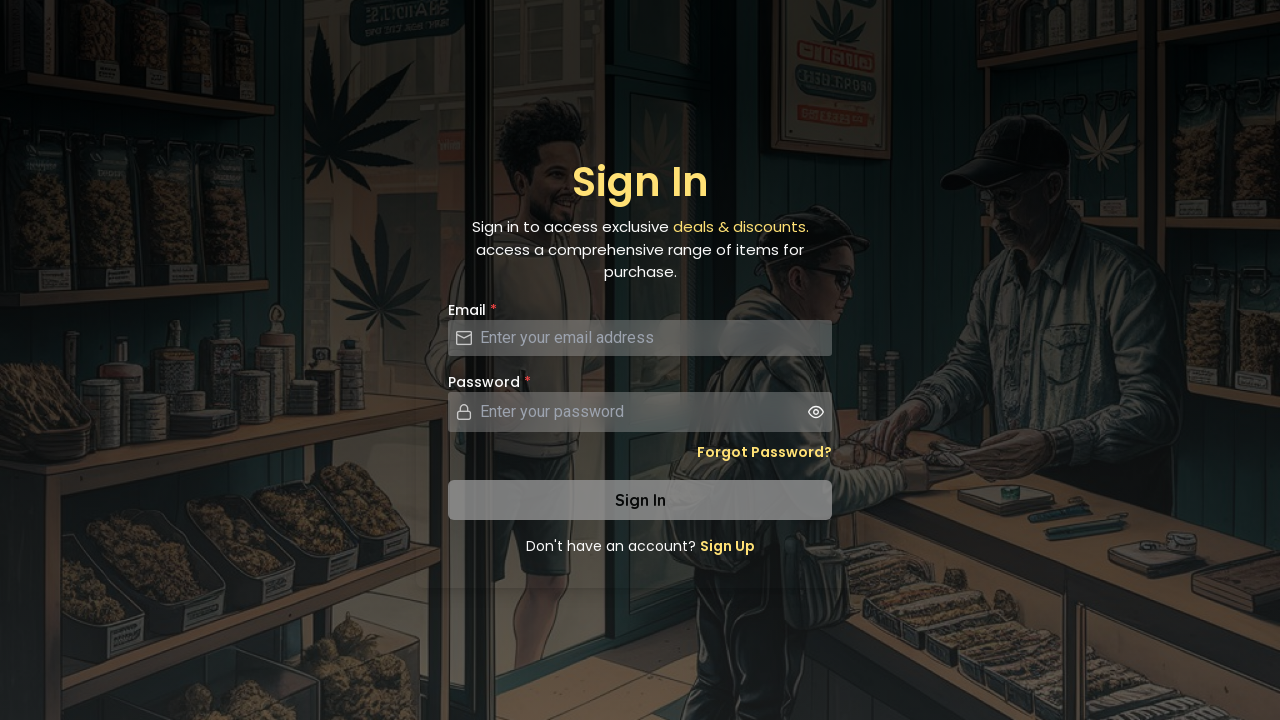

Filled password field with test password on input[placeholder='Enter your password']
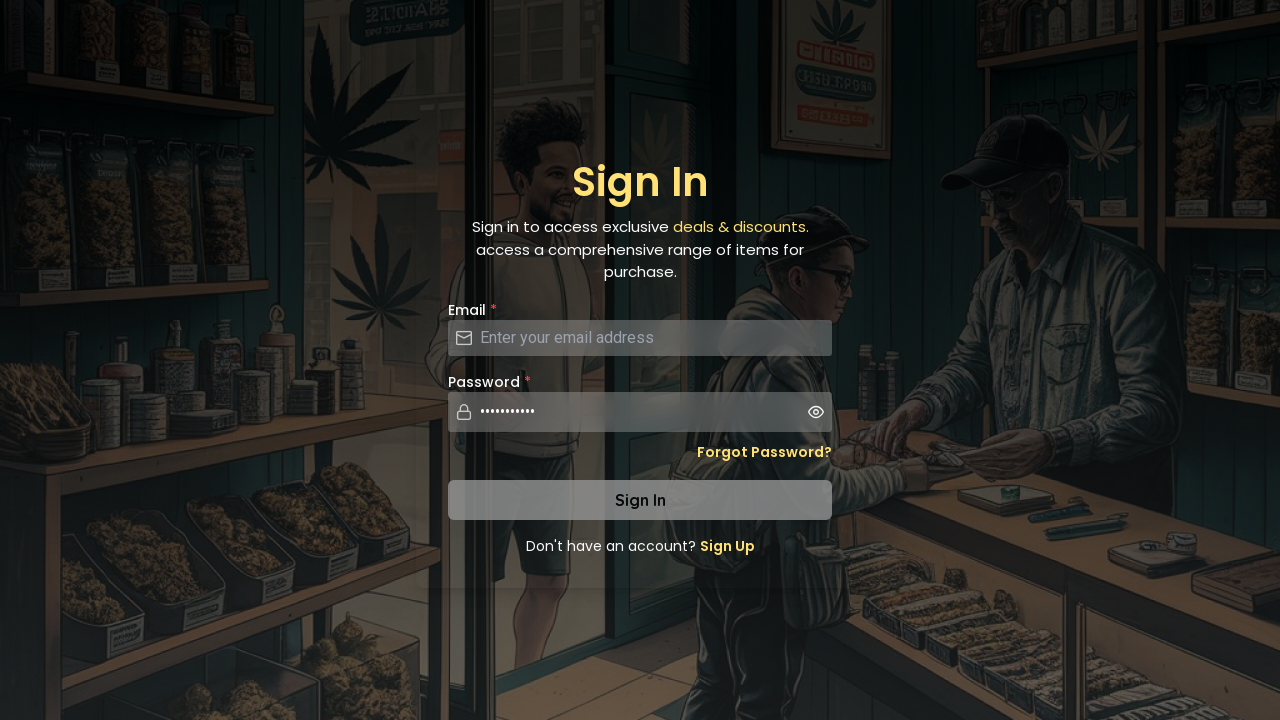

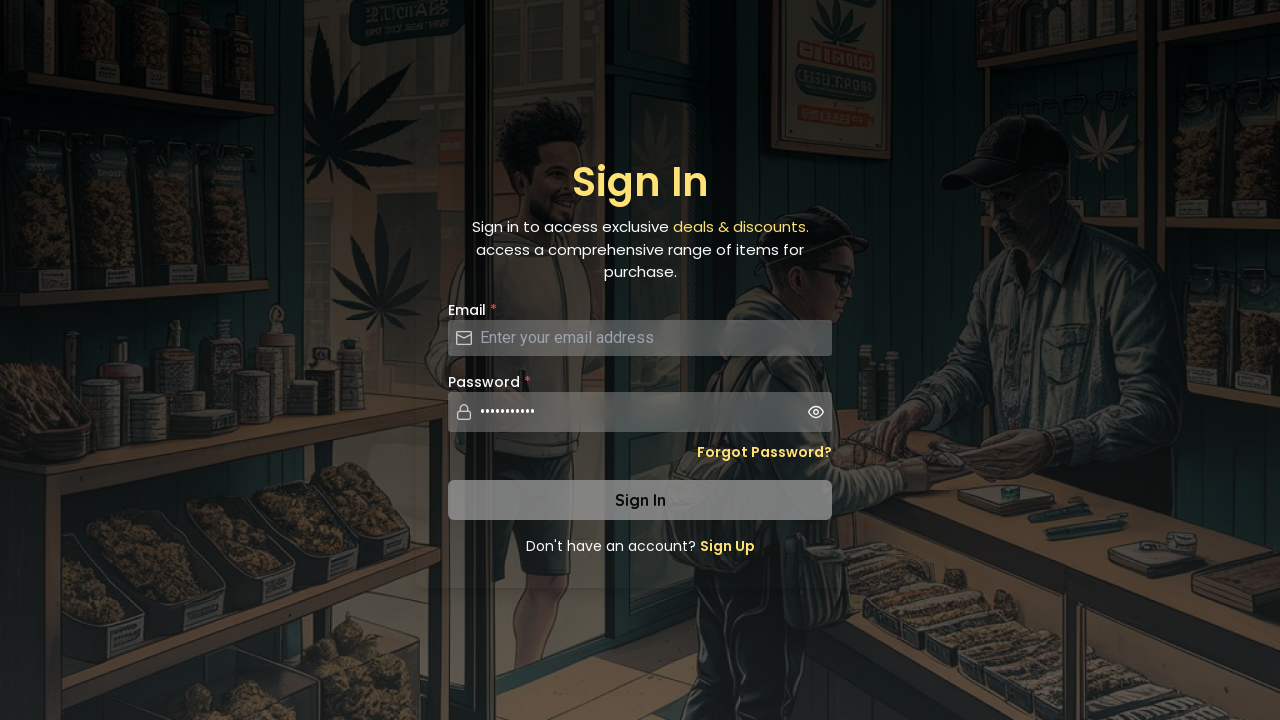